Navigates to jQuery UI droppable demo page and clicks the Download link using Actions class

Starting URL: https://jqueryui.com/droppable/

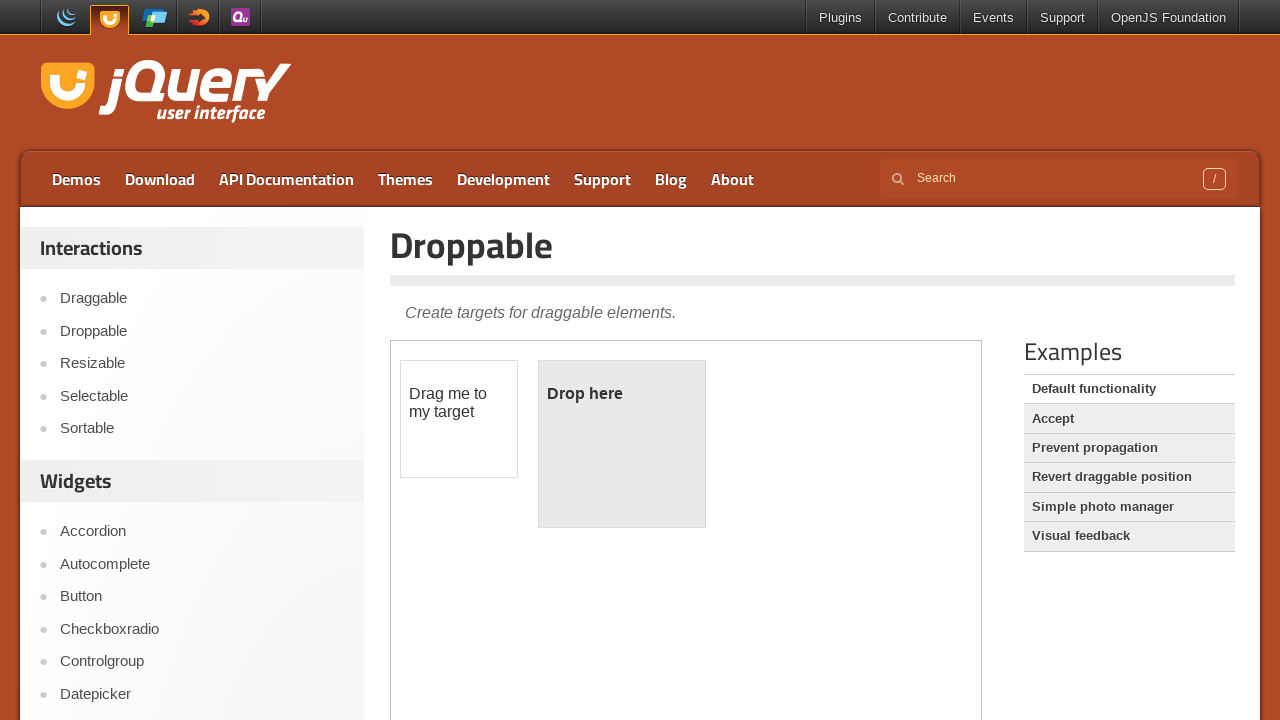

Navigated to jQuery UI droppable demo page
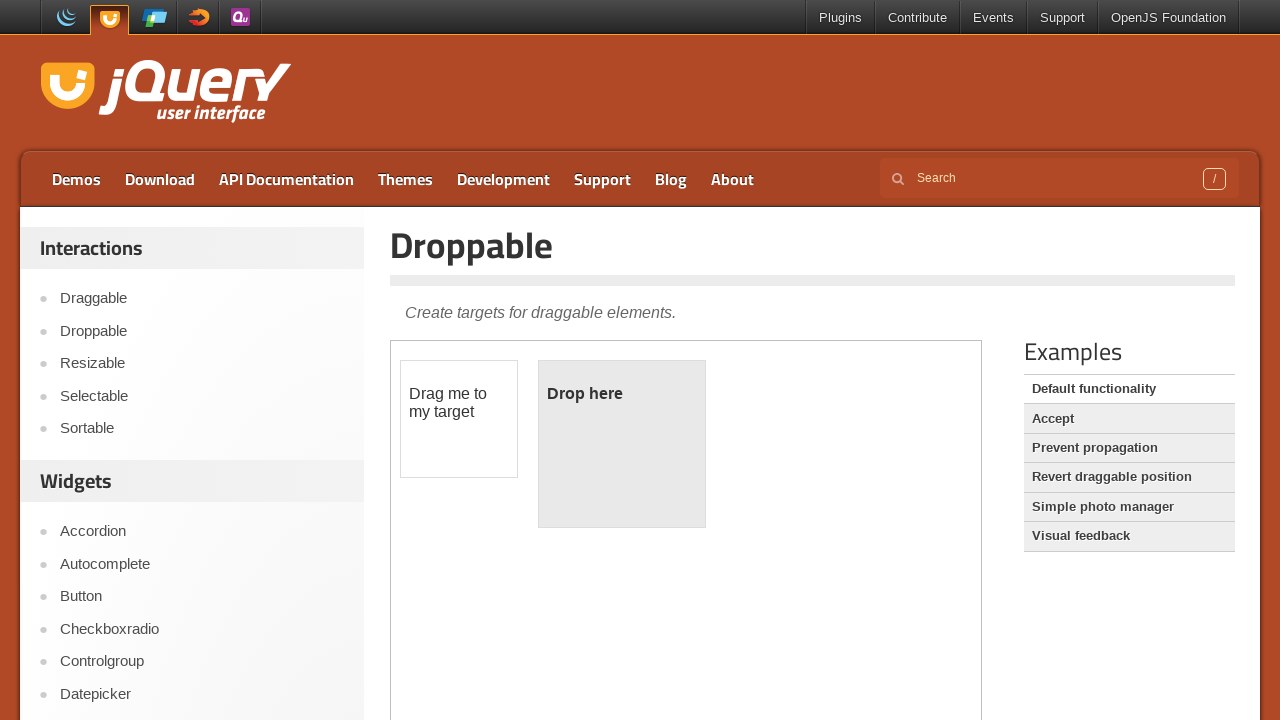

Clicked the Download link using mouse action at (160, 179) on a:text('Download')
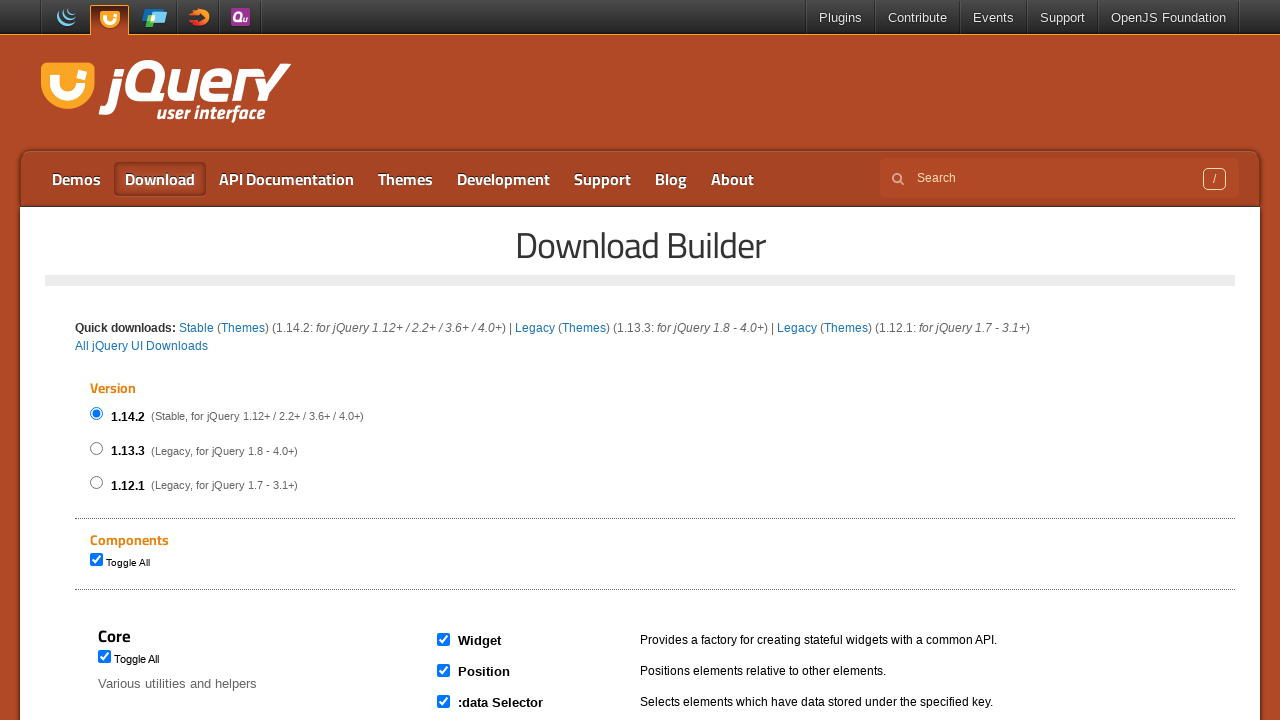

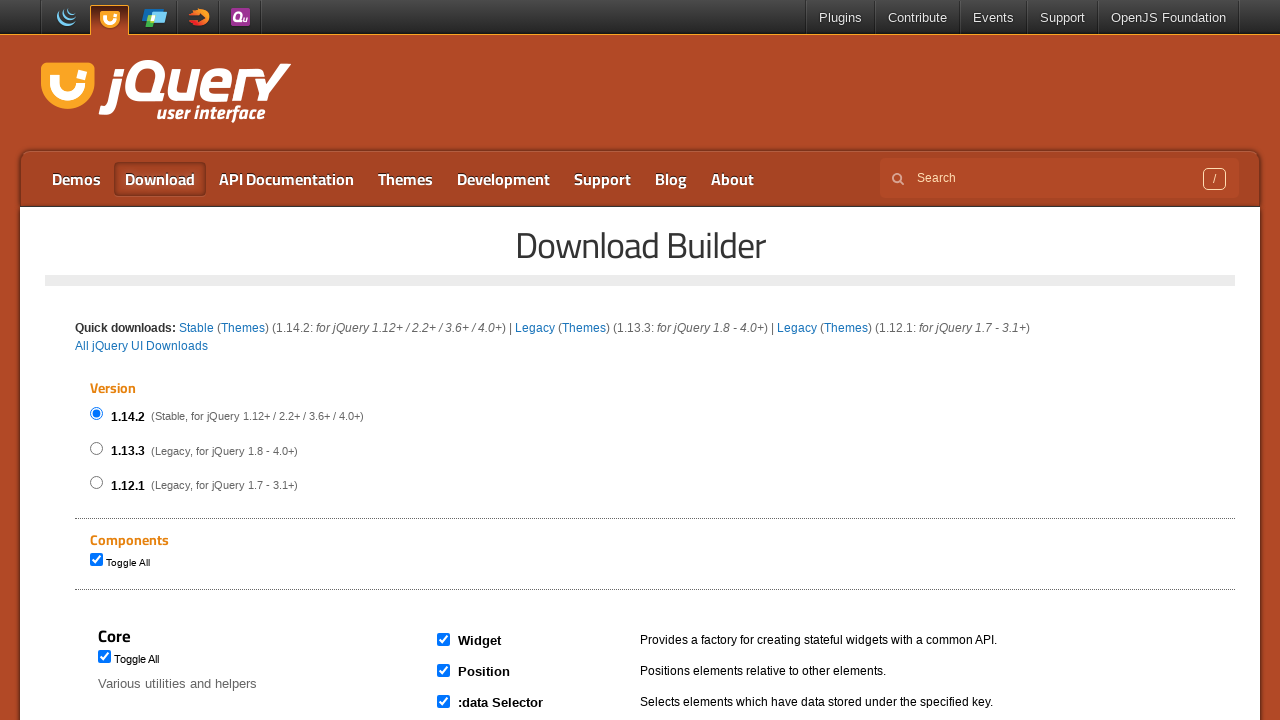